Tests navigation by clicking on the first navbar link (practice link) and verifying the page loads successfully

Starting URL: https://learn.letskodeit.com/

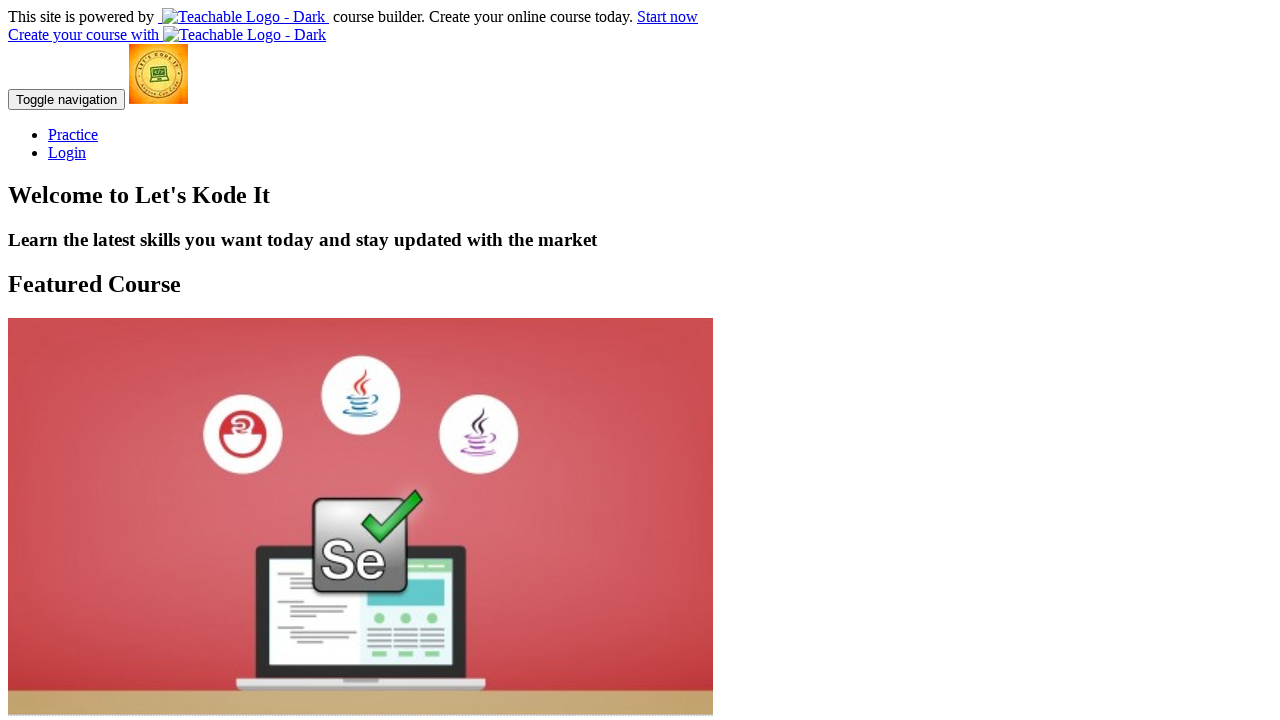

Clicked on the first navbar link (practice link) at (73, 134) on xpath=//*[@id='navbar']/div/div/div/ul/li[1]/a
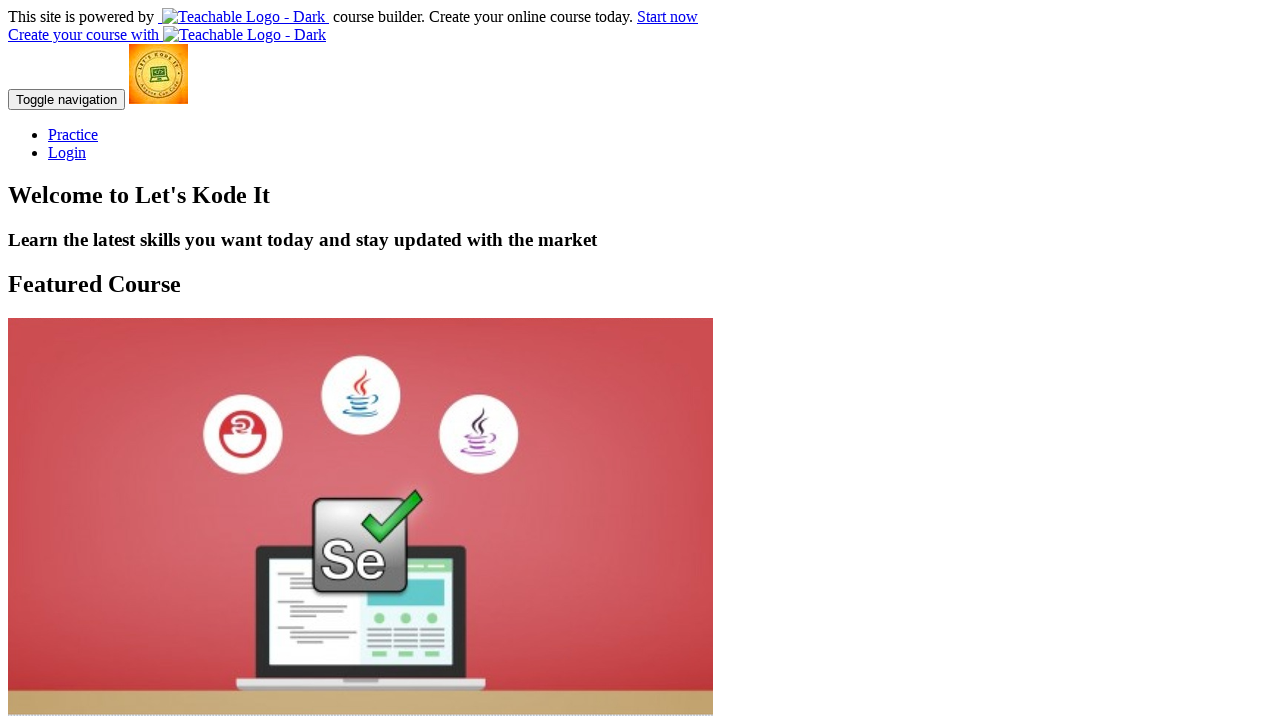

Waited for page to reach networkidle state
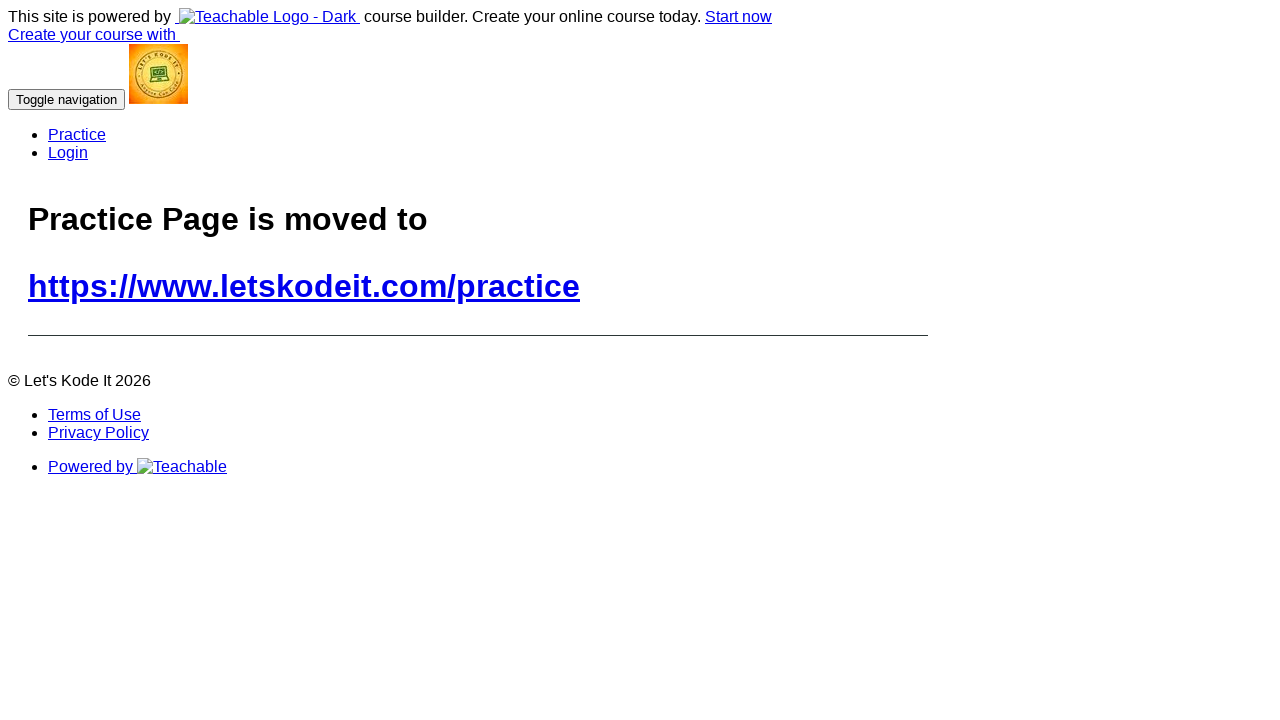

Retrieved page title: Practice | Let's Kode It
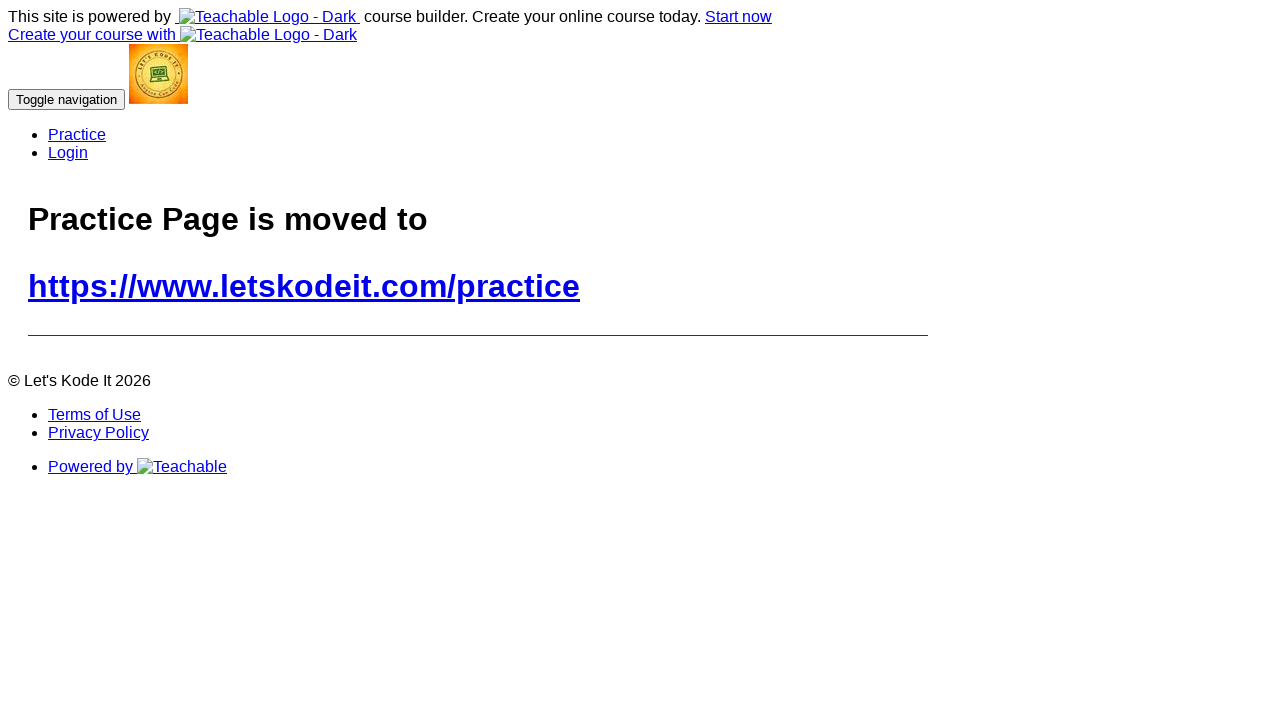

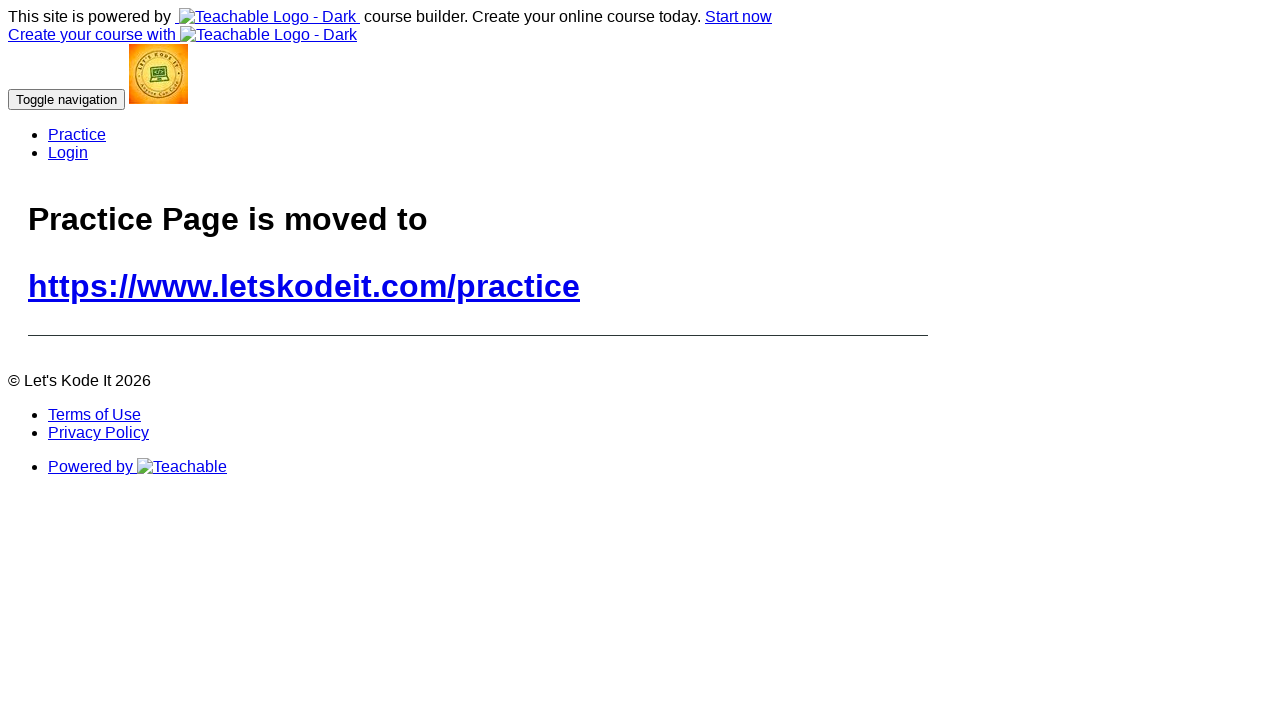